Tests static dropdown functionality by selecting options using three different methods: by index, by visible text, and by value attribute.

Starting URL: https://rahulshettyacademy.com/dropdownsPractise/

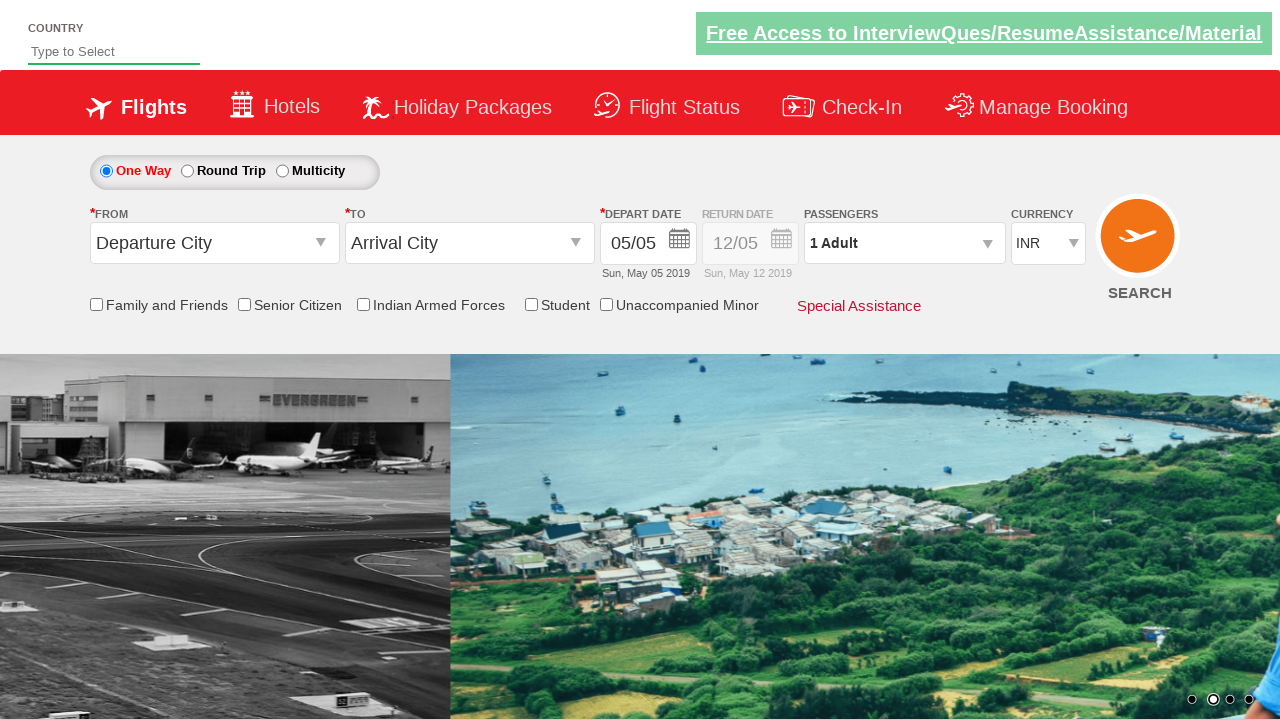

Navigated to dropdowns practice page
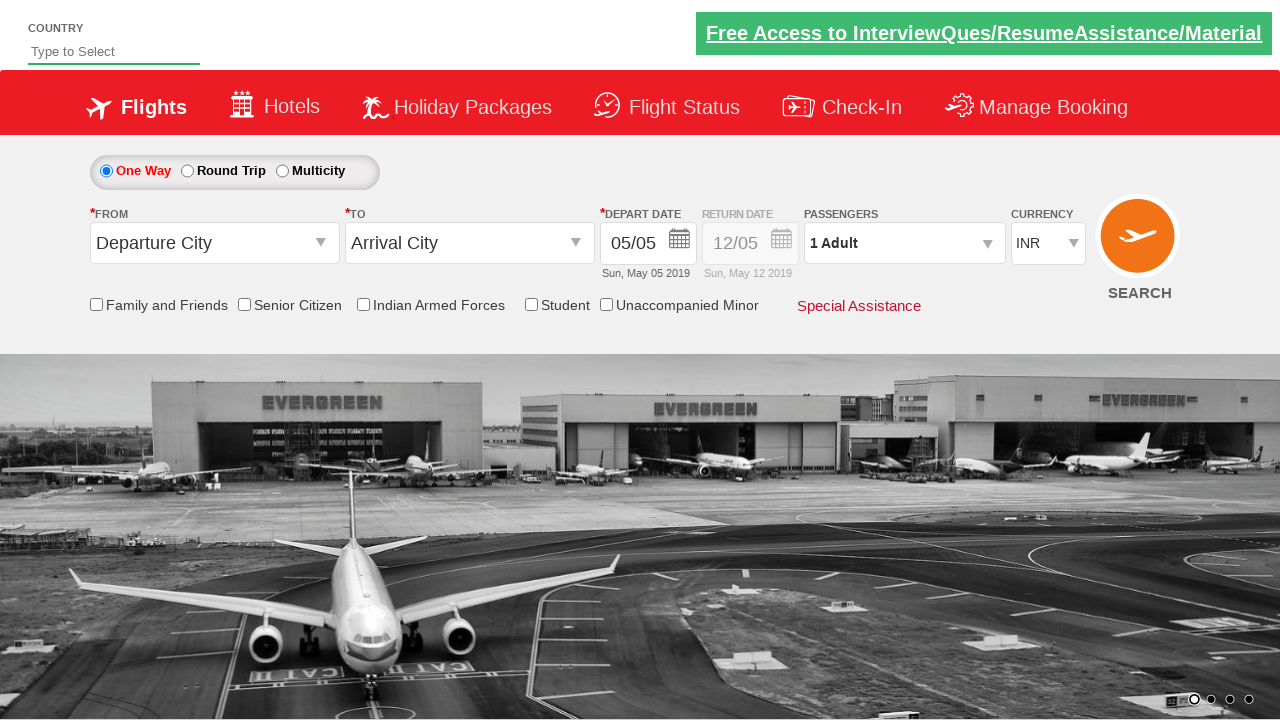

Selected 4th option in currency dropdown by index on #ctl00_mainContent_DropDownListCurrency
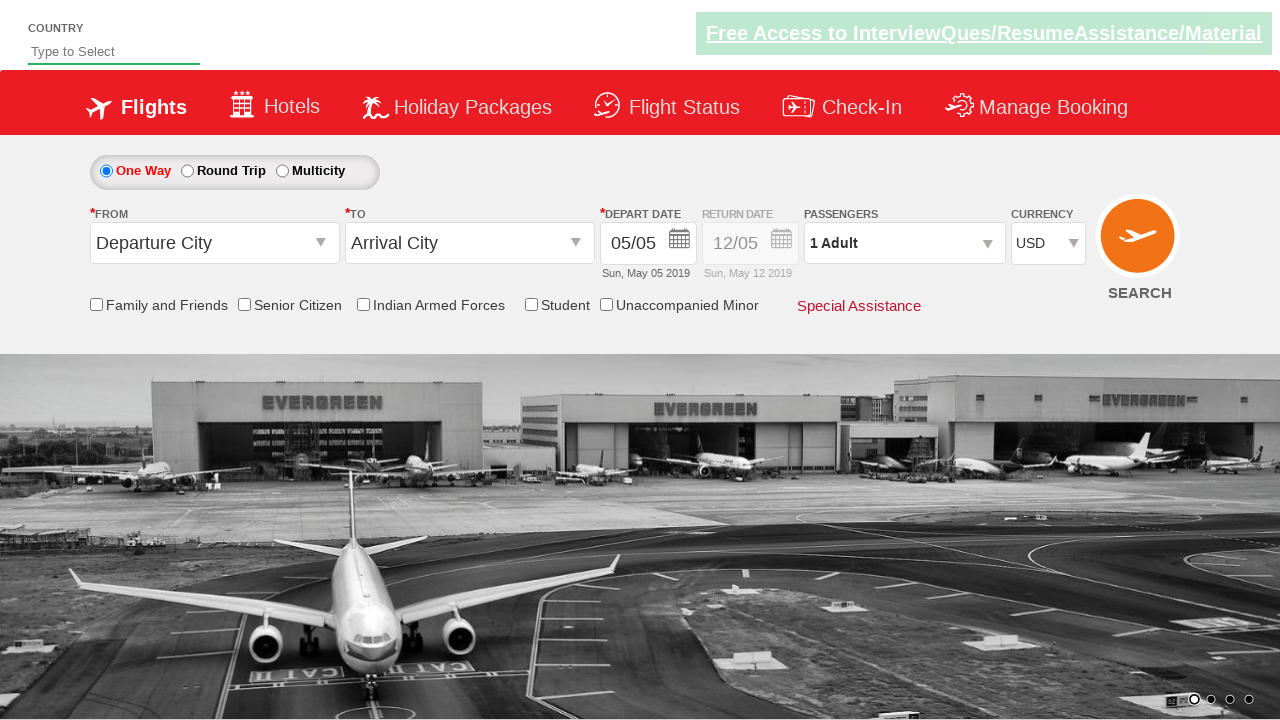

Selected AED option in currency dropdown by visible text on #ctl00_mainContent_DropDownListCurrency
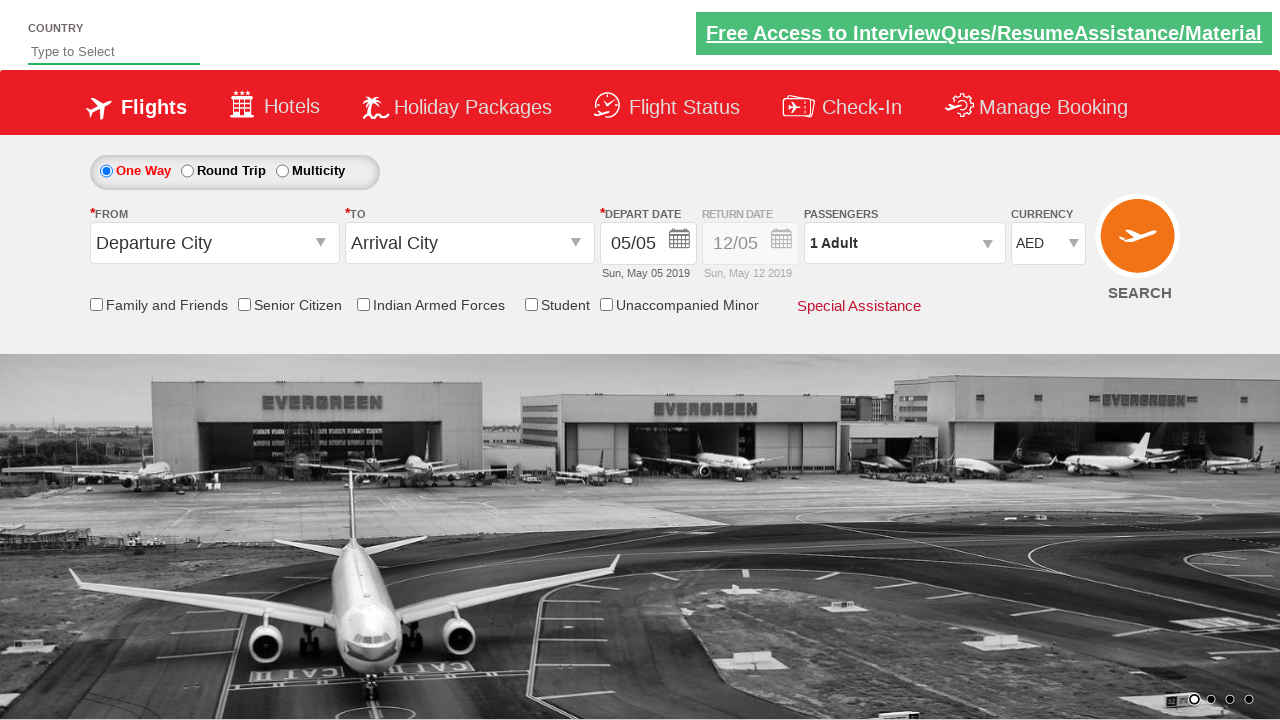

Selected INR option in currency dropdown by value attribute on #ctl00_mainContent_DropDownListCurrency
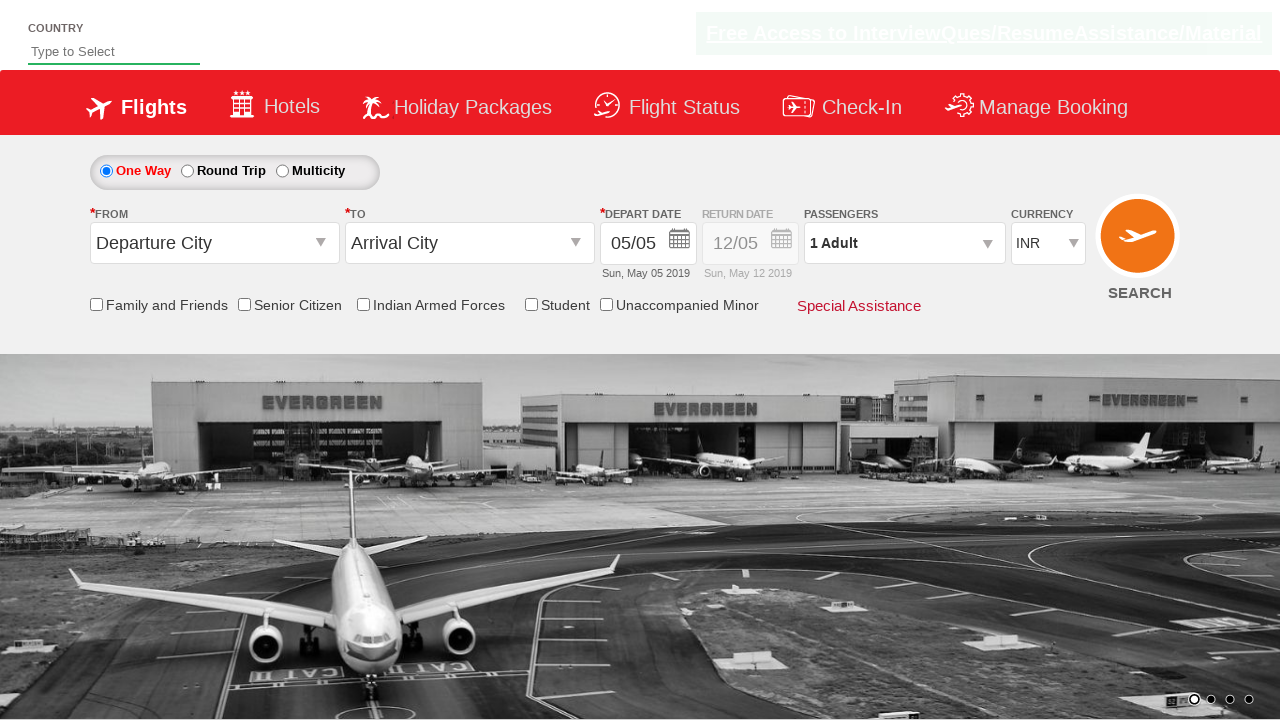

Verified that INR is selected in the currency dropdown
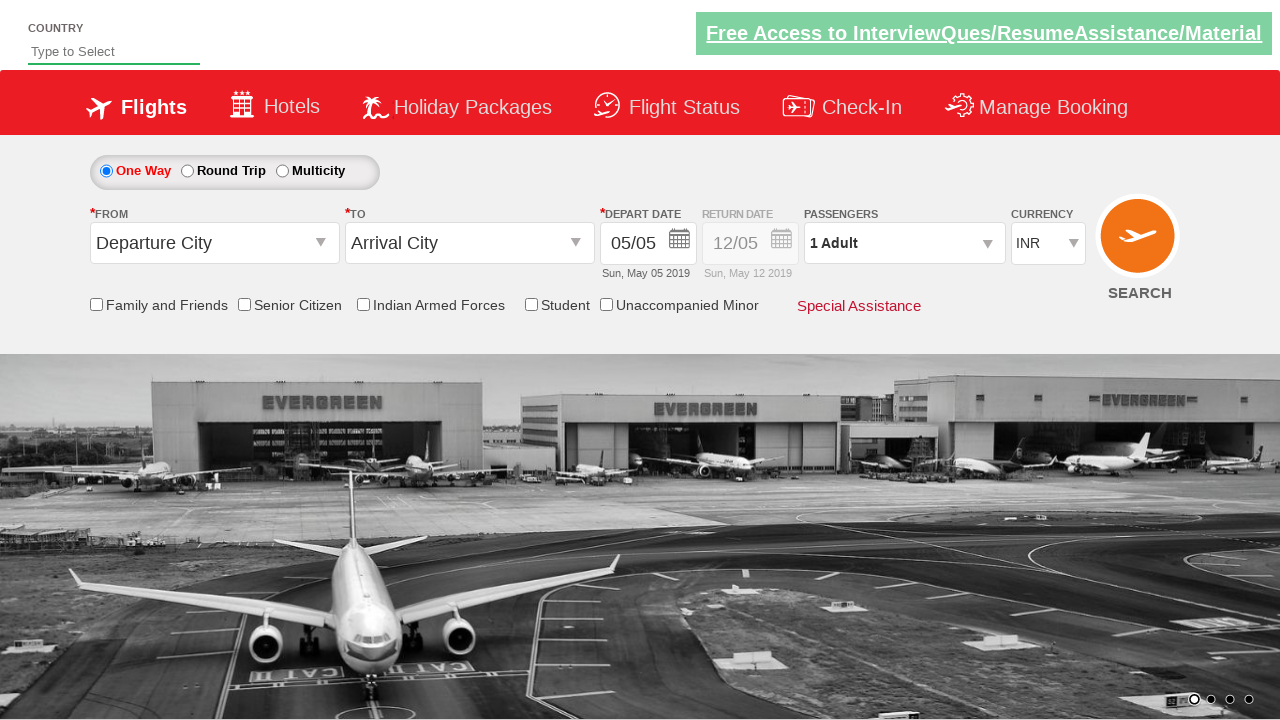

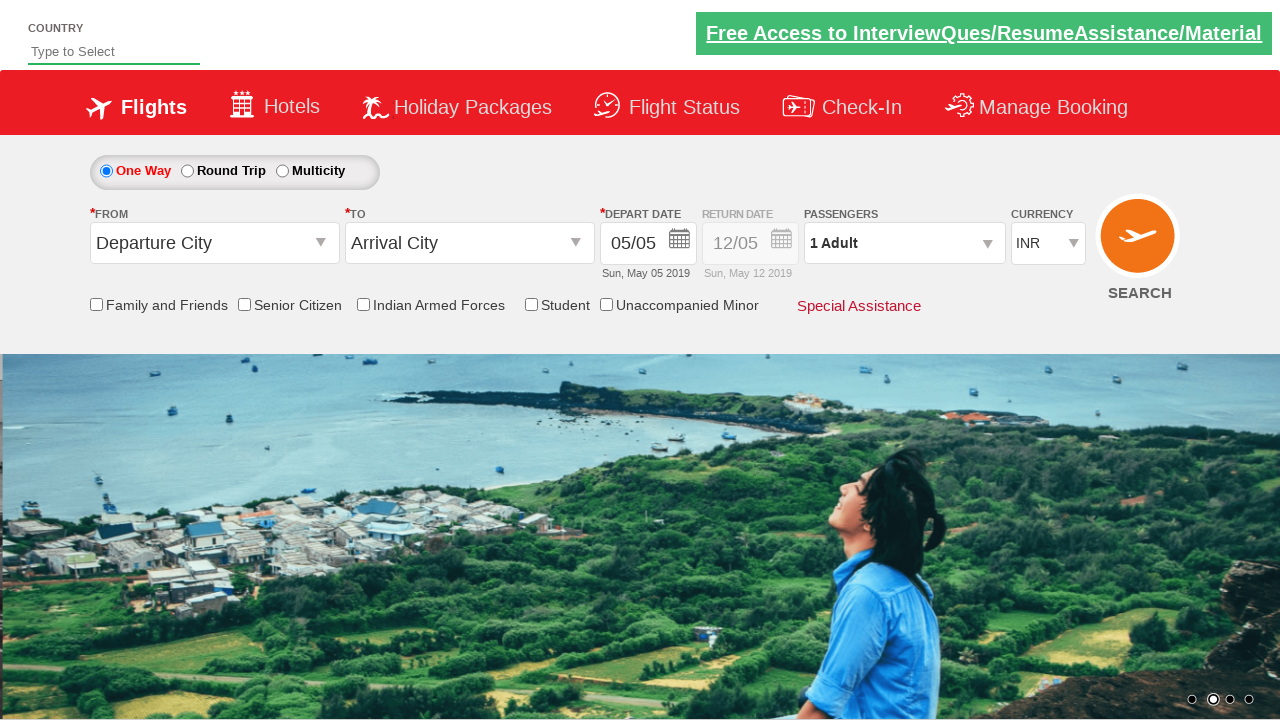